Tests JavaScript alert handling by clicking buttons that trigger alerts, accepting simple alerts, and interacting with prompt dialogs by entering text and accepting them.

Starting URL: https://demoqa.com/alerts

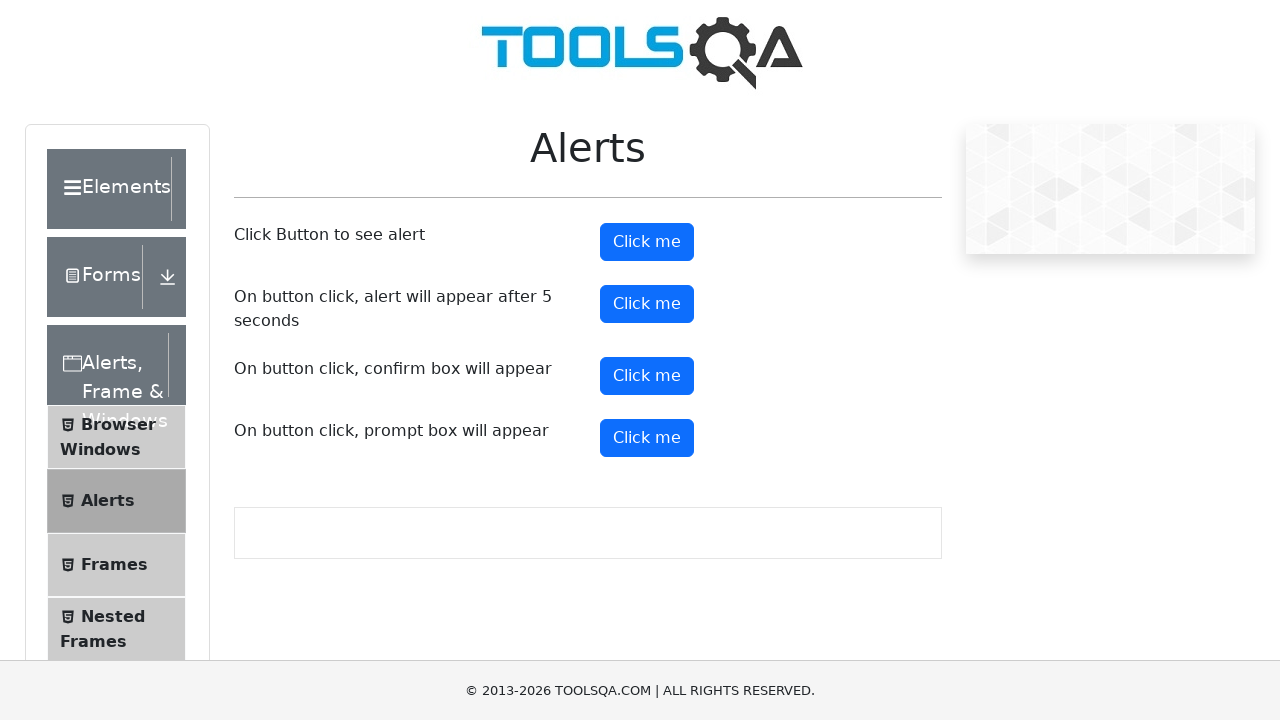

Clicked the alert button to trigger simple alert at (647, 242) on button#alertButton
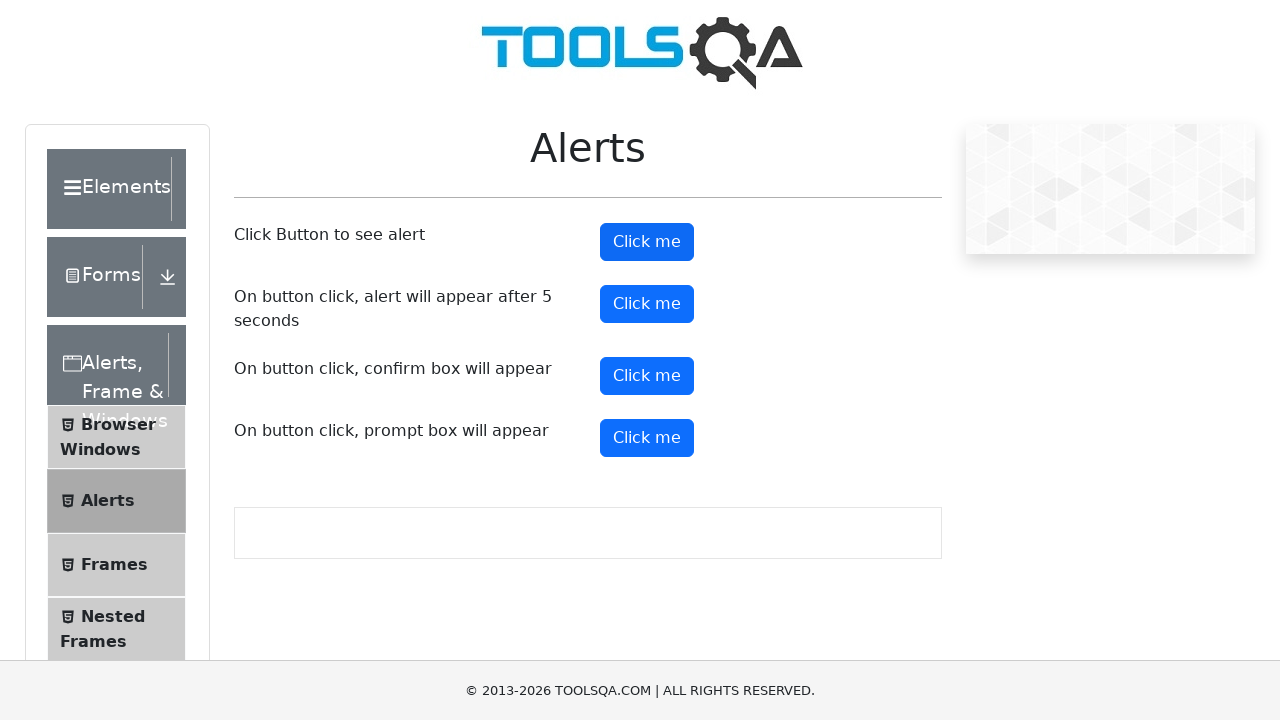

Set up dialog handler to accept alerts
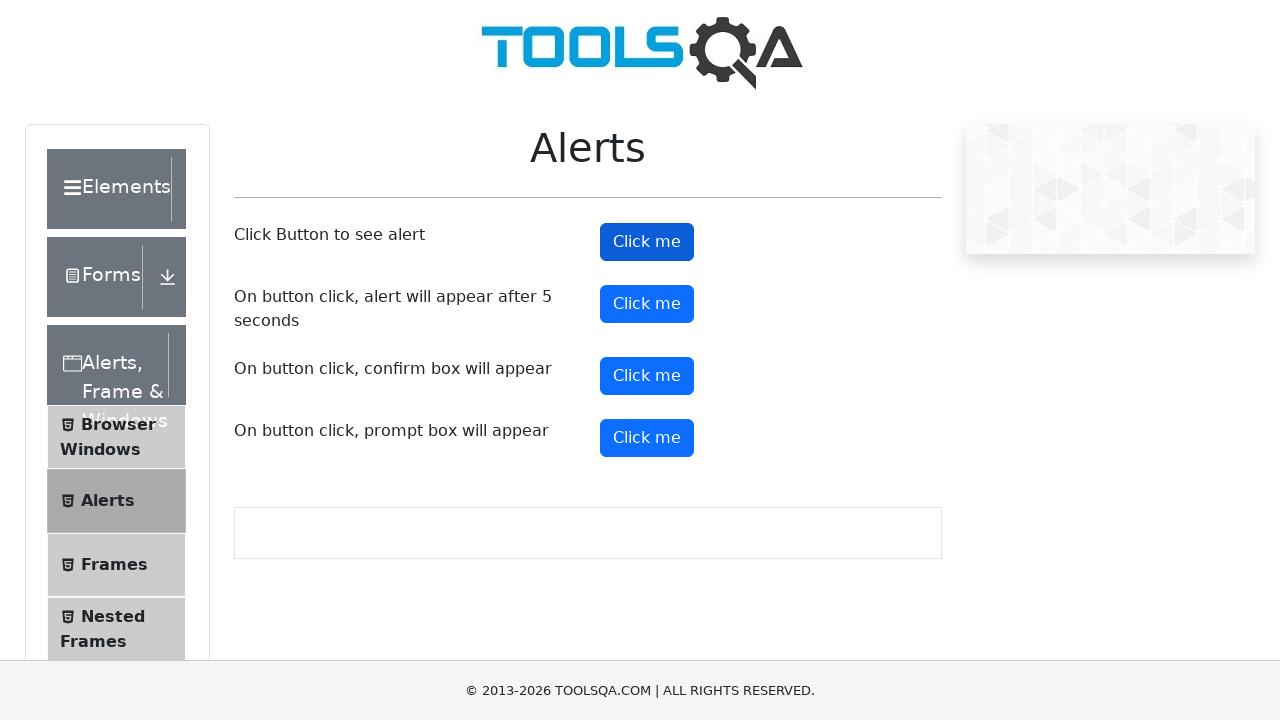

Waited for alert handling to complete
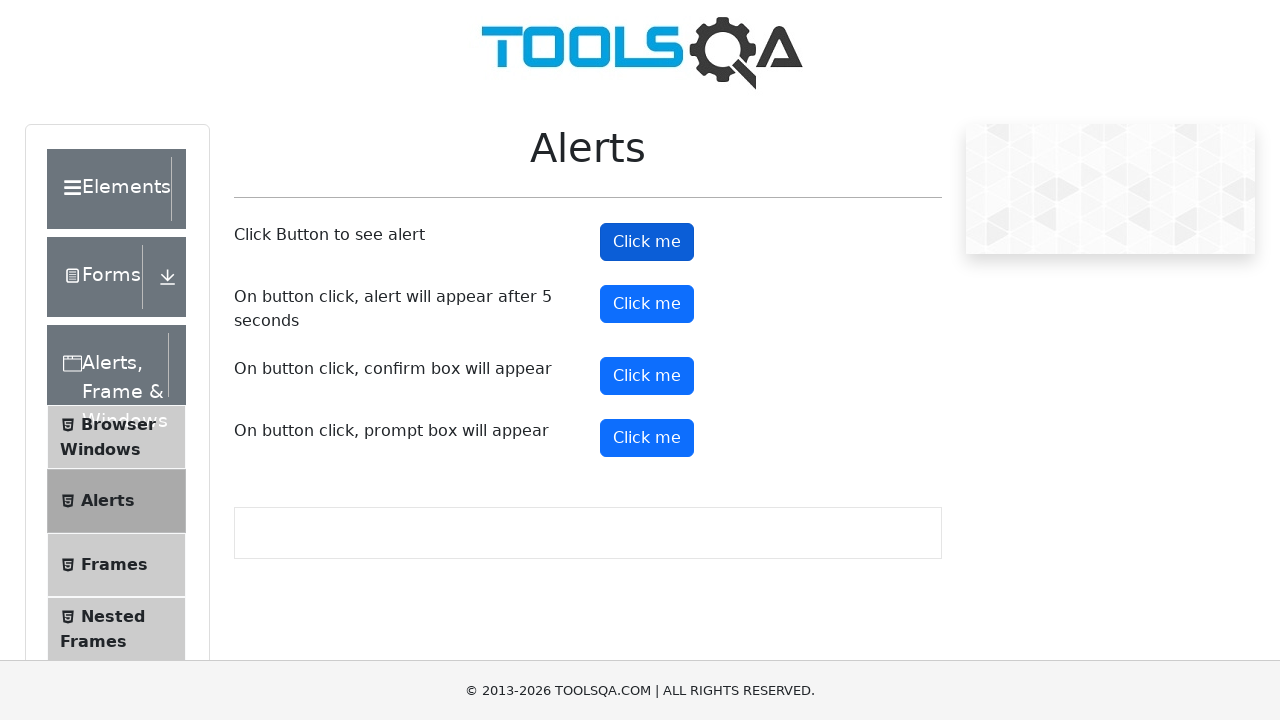

Clicked the prompt button to trigger prompt dialog at (647, 438) on button#promtButton
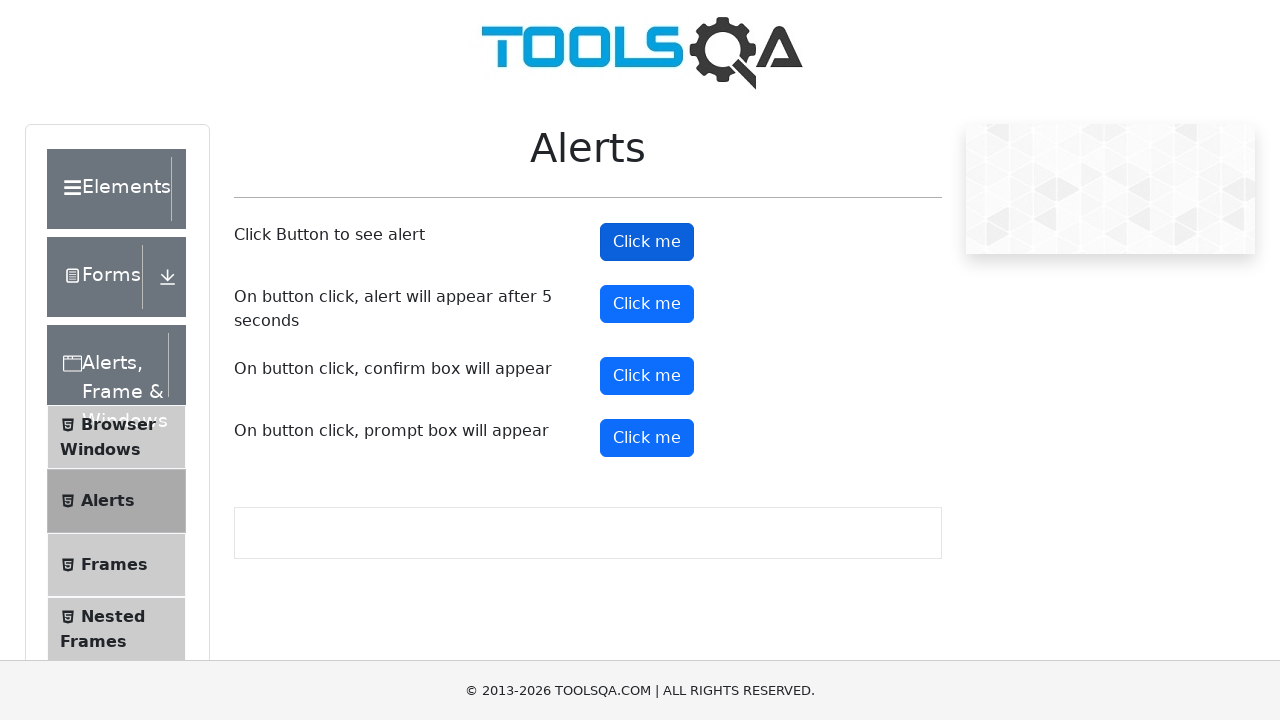

Set up dialog handler to accept prompts with text 'clicked ok'
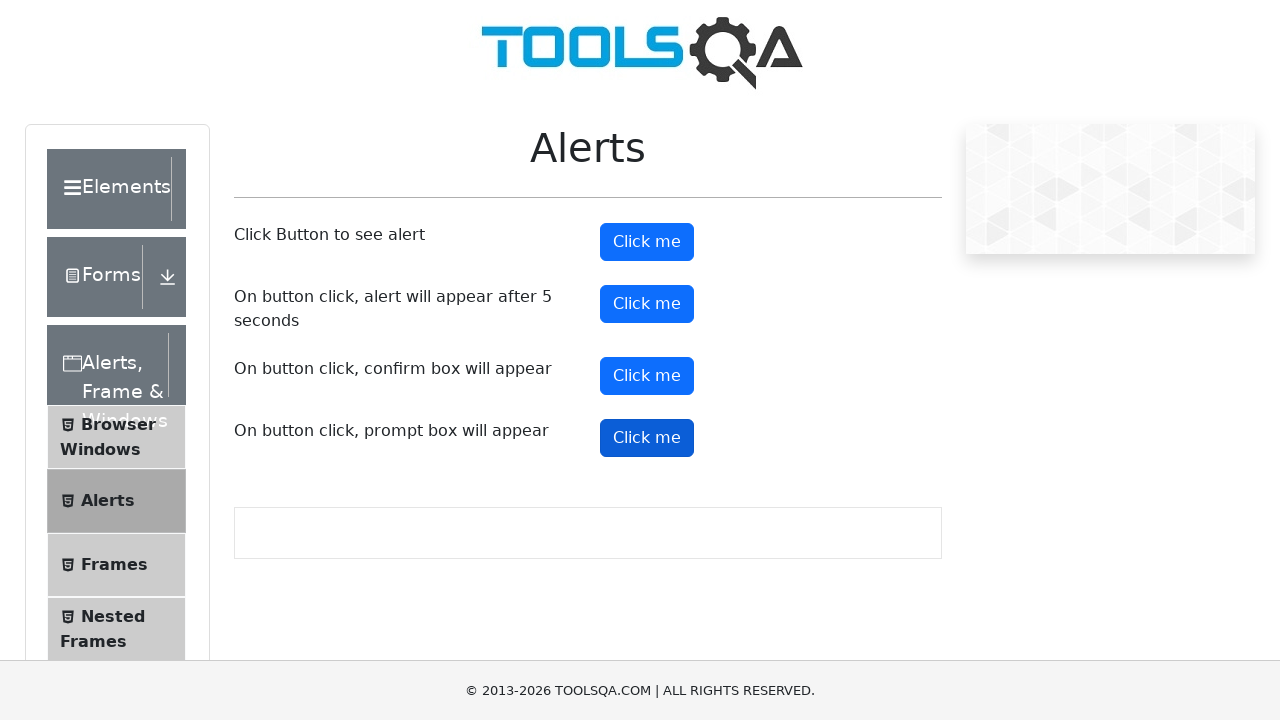

Clicked the prompt button again to trigger and handle prompt dialog at (647, 438) on button#promtButton
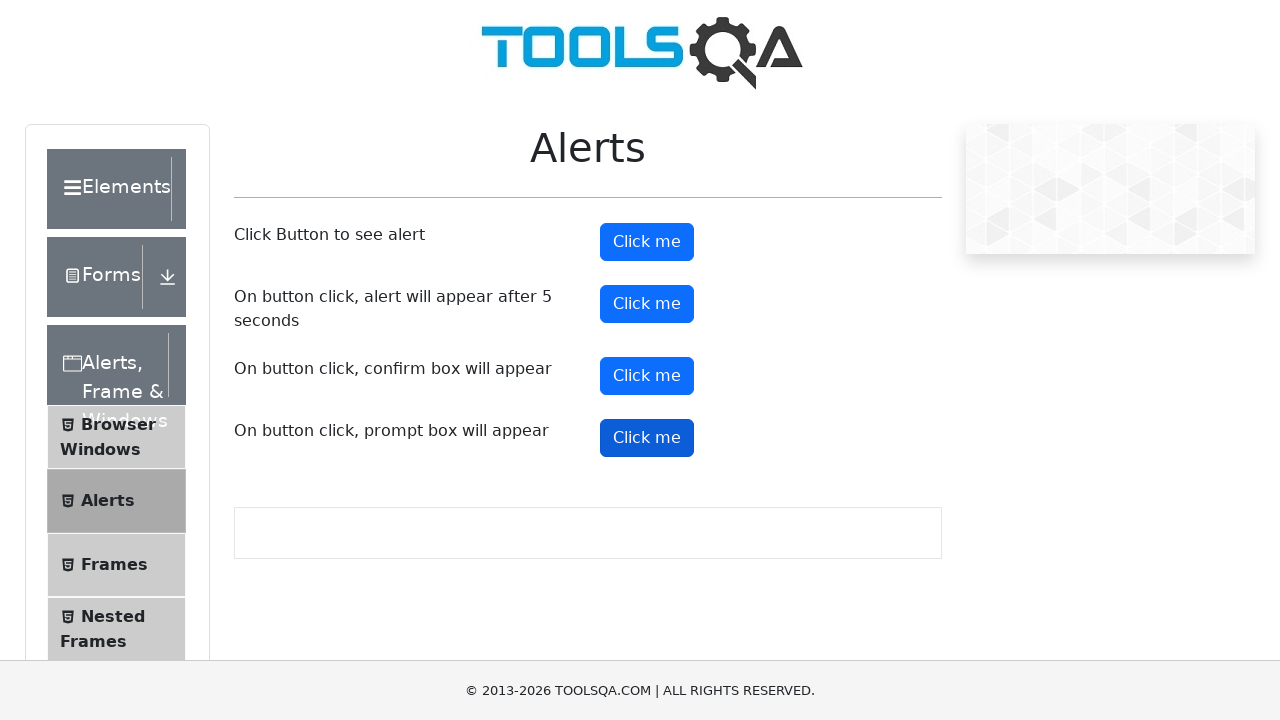

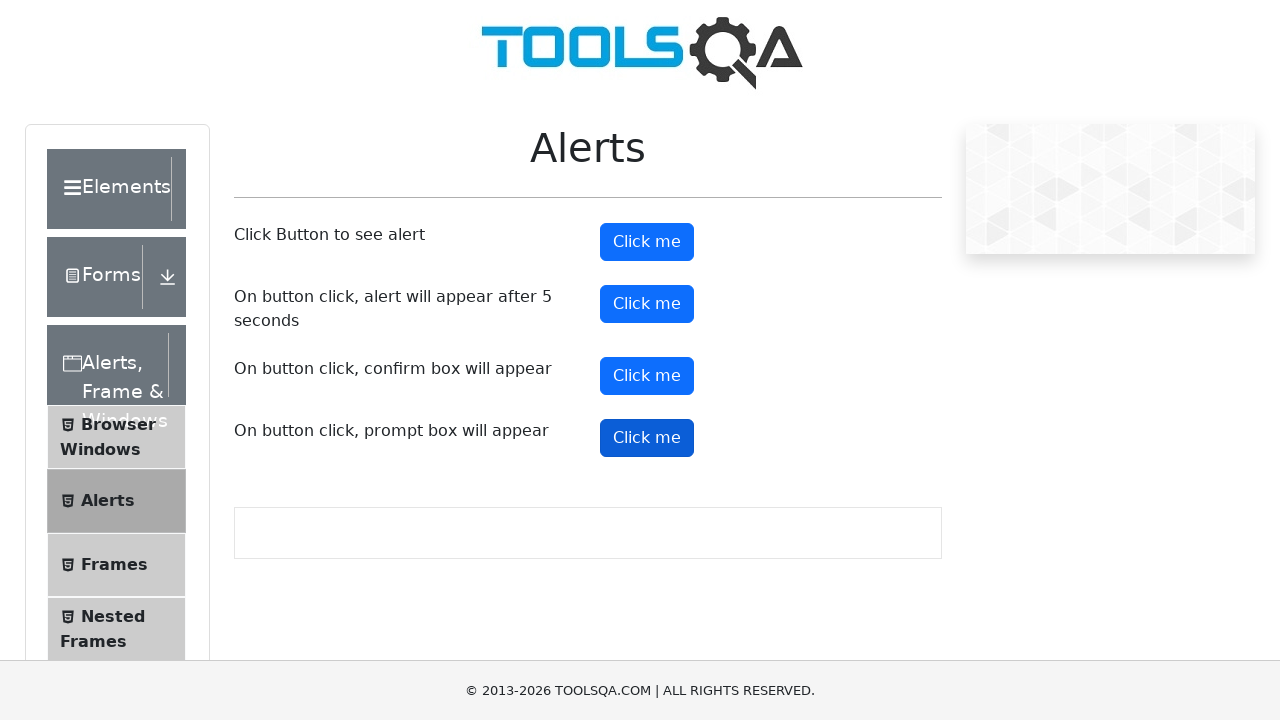